Tests text comparison functionality by entering text in the first textarea, using keyboard shortcuts to copy the text (Ctrl+A, Ctrl+C), tabbing to the second textarea, and pasting the copied text (Ctrl+V).

Starting URL: https://text-compare.com/

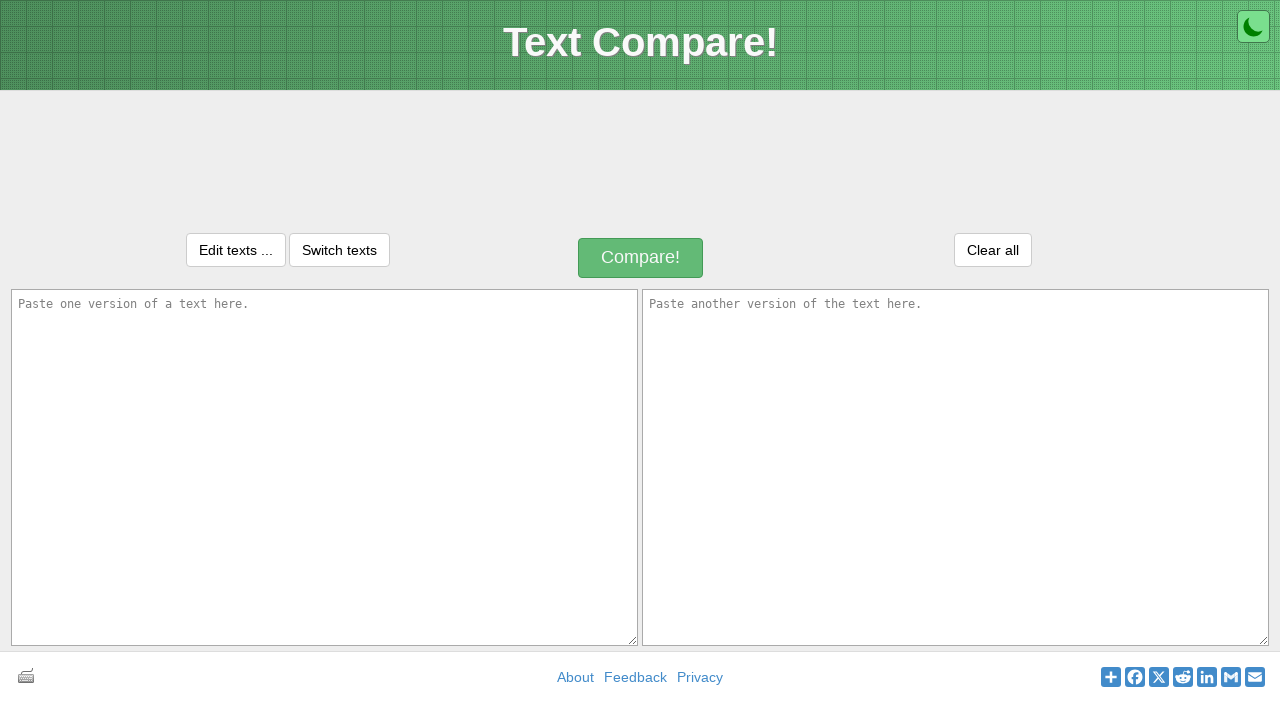

Filled first textarea with 'welcome to python' on textarea#inputText1
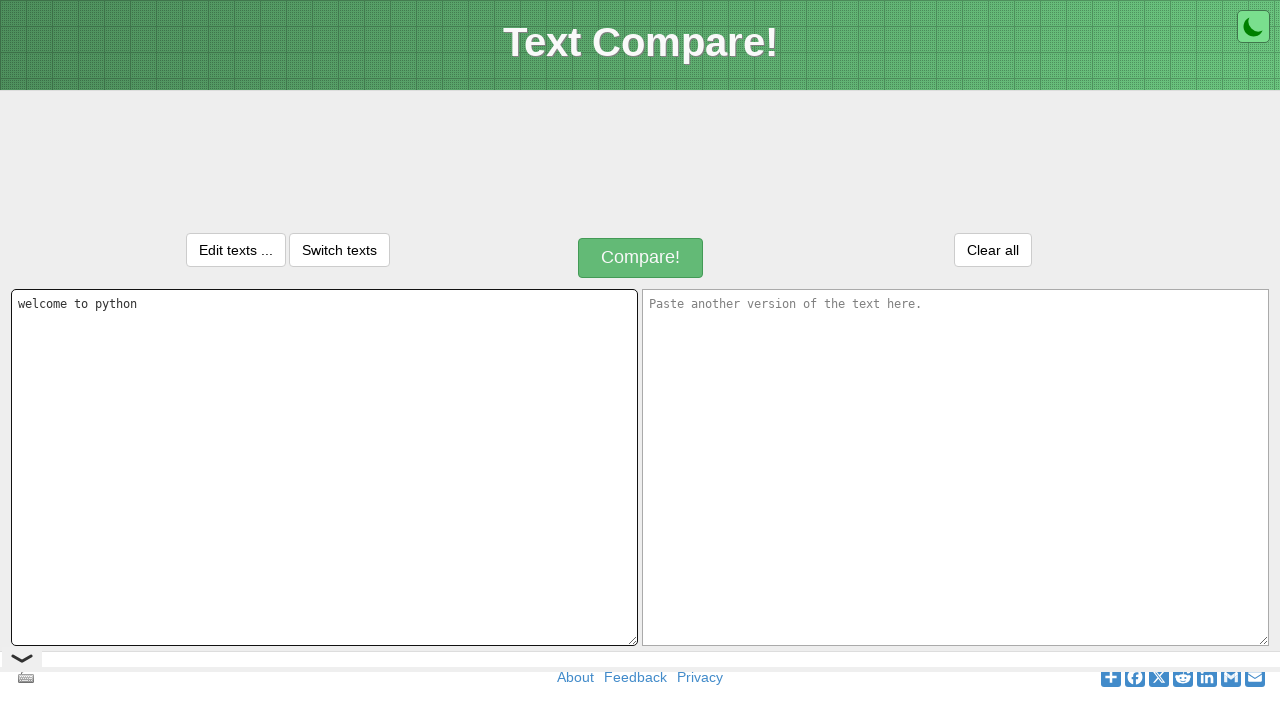

Clicked on first textarea to focus it at (324, 467) on textarea#inputText1
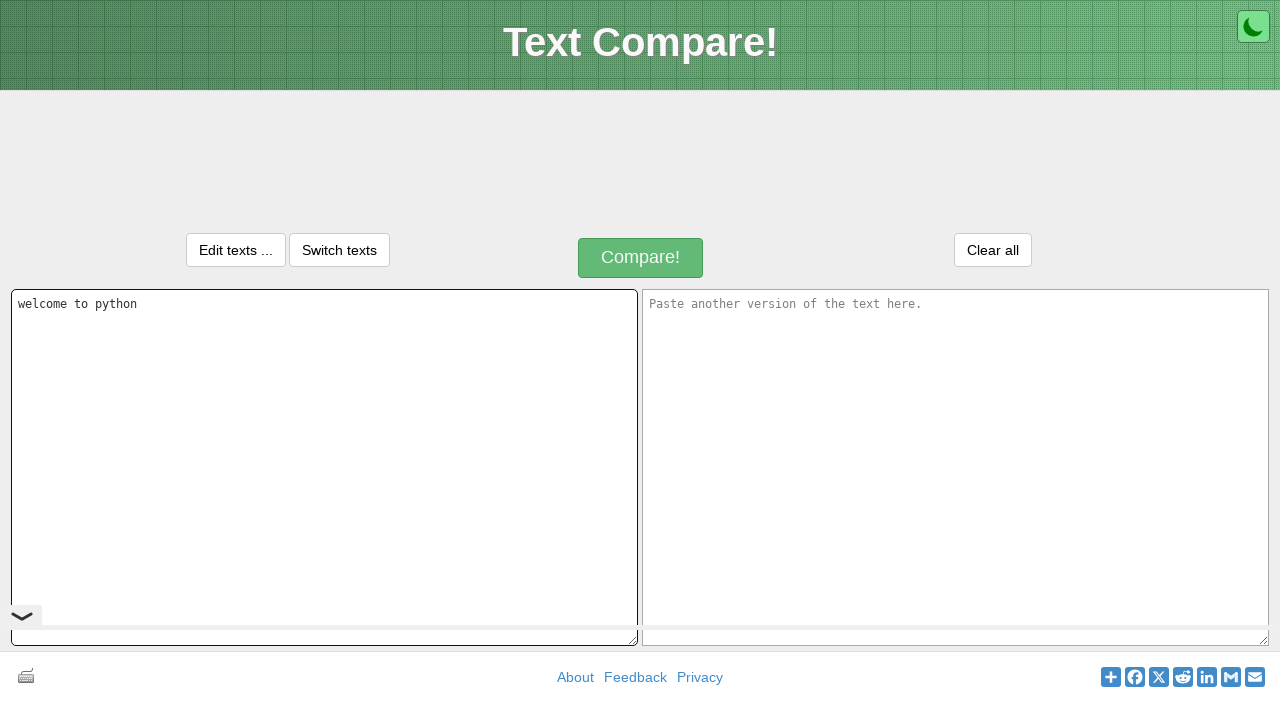

Selected all text in first textarea using Ctrl+A
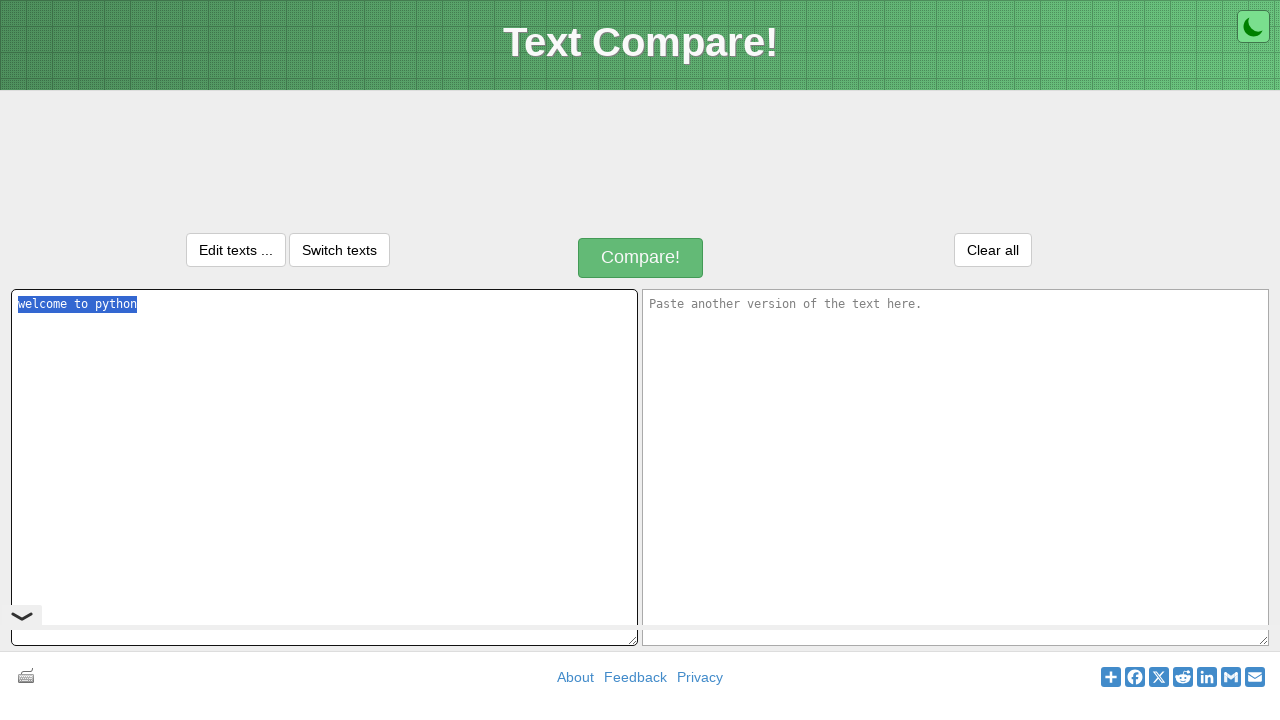

Copied selected text using Ctrl+C
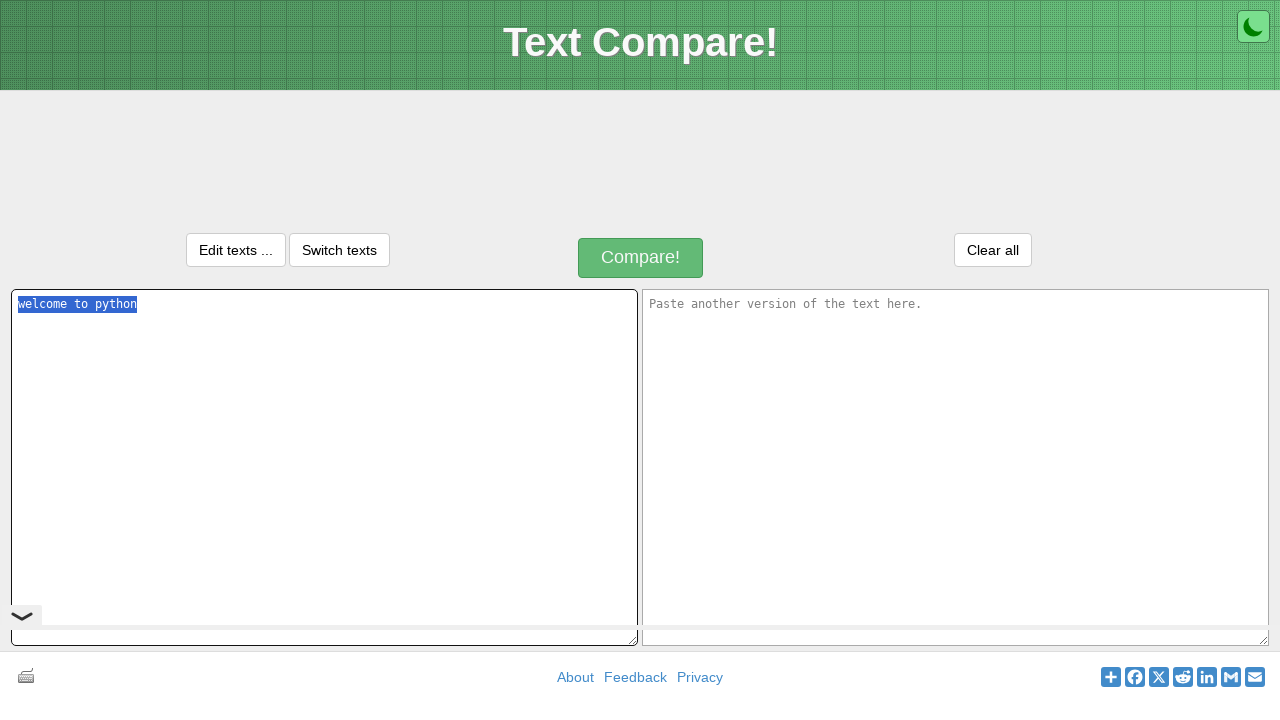

Tabbed to the second textarea
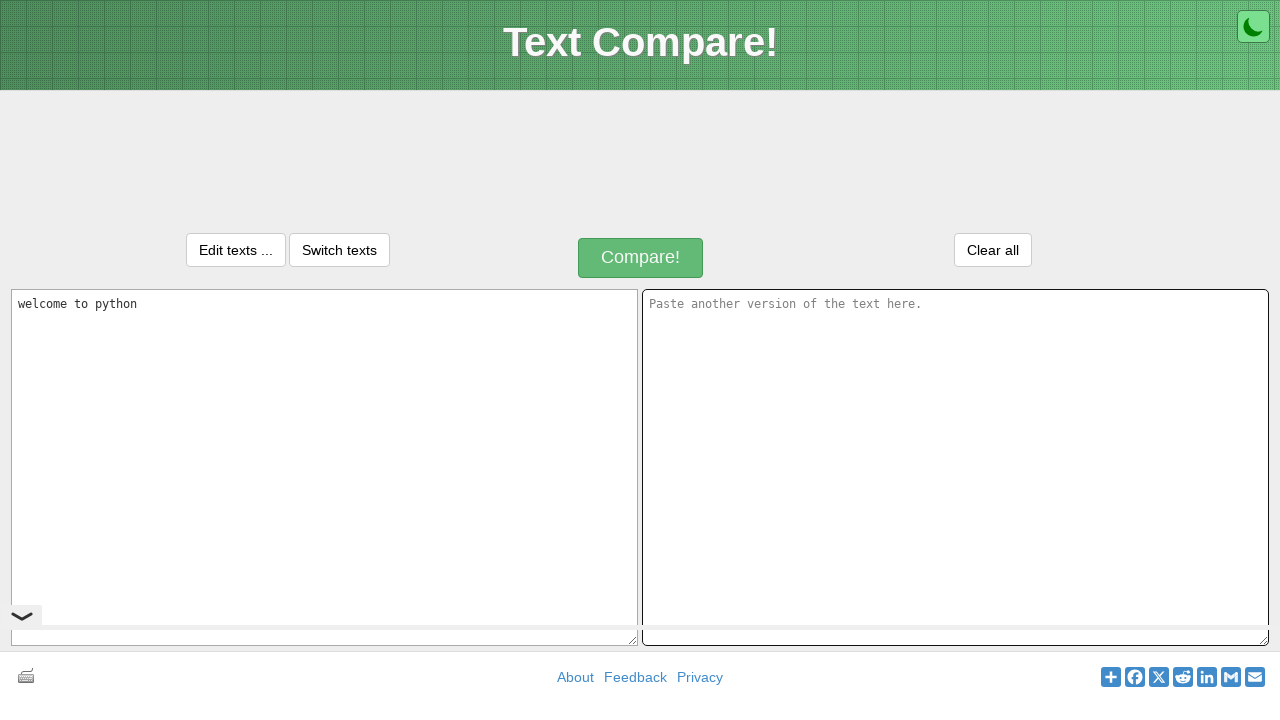

Pasted copied text into second textarea using Ctrl+V
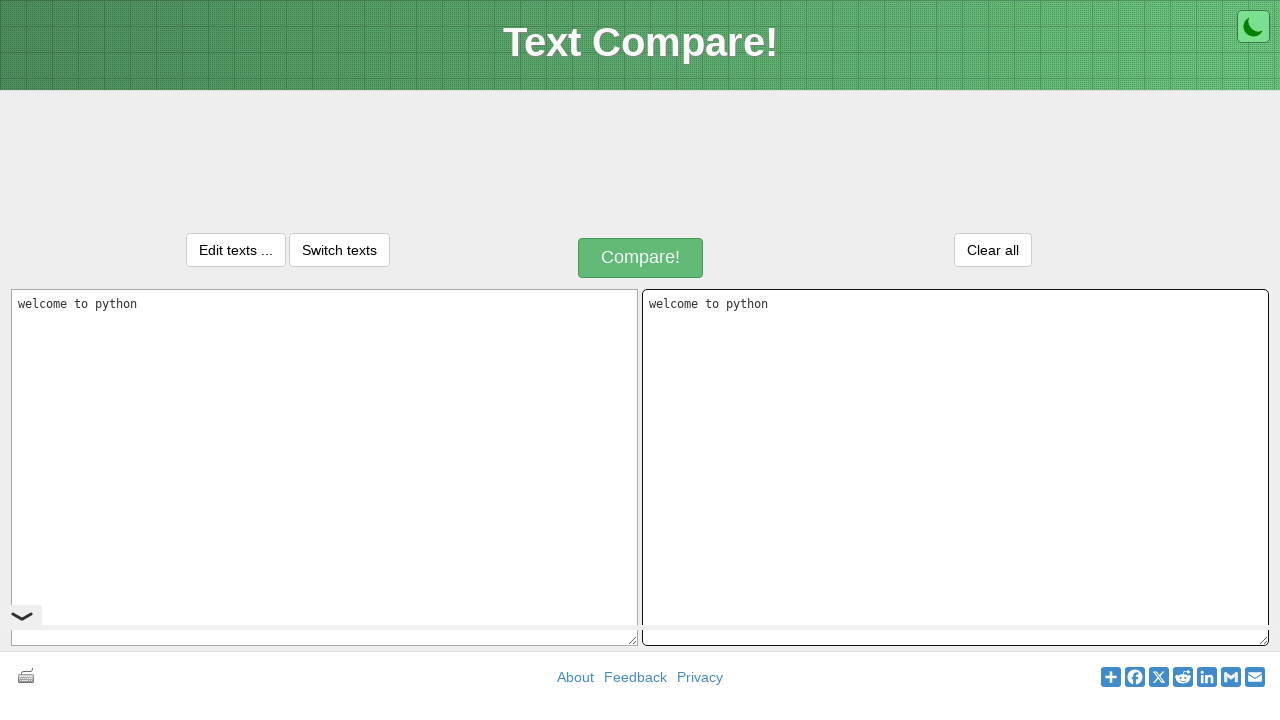

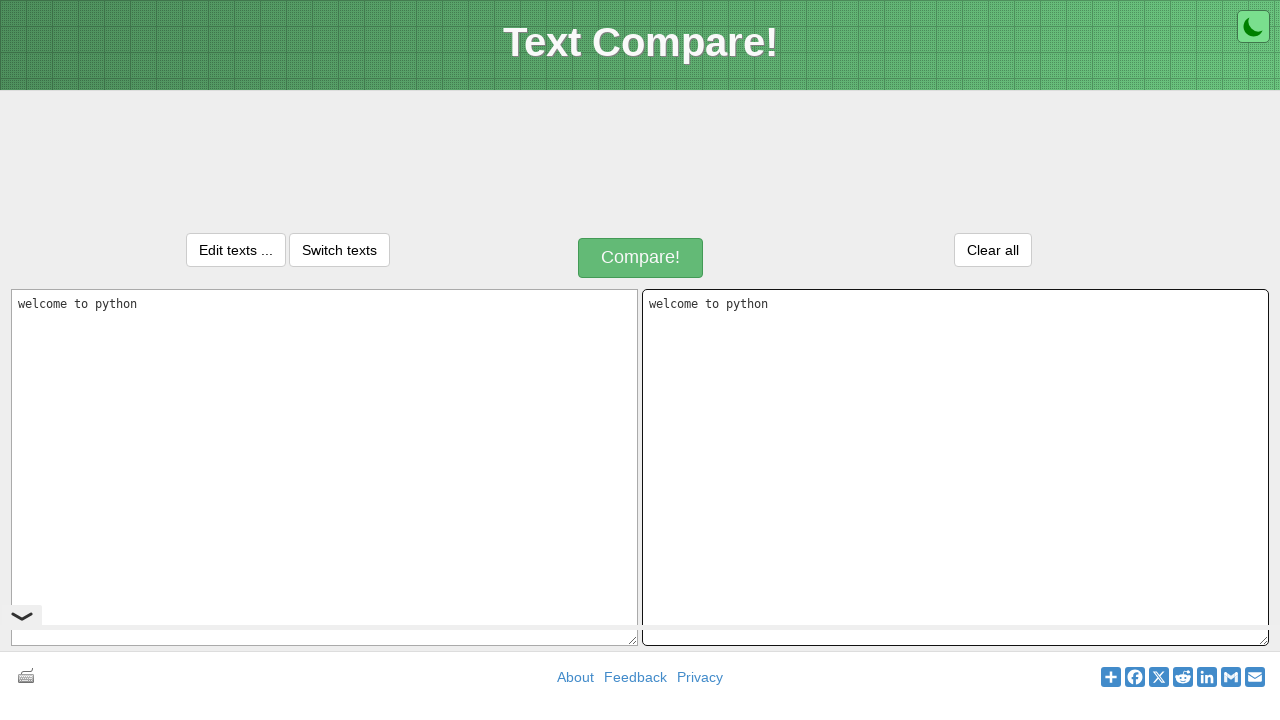